Tests multi-checkbox functionality by locating all checkboxes within a specific table on an HTML forms tutorial page and clicking each one to select them all.

Starting URL: http://www.echoecho.com/htmlforms09.htm

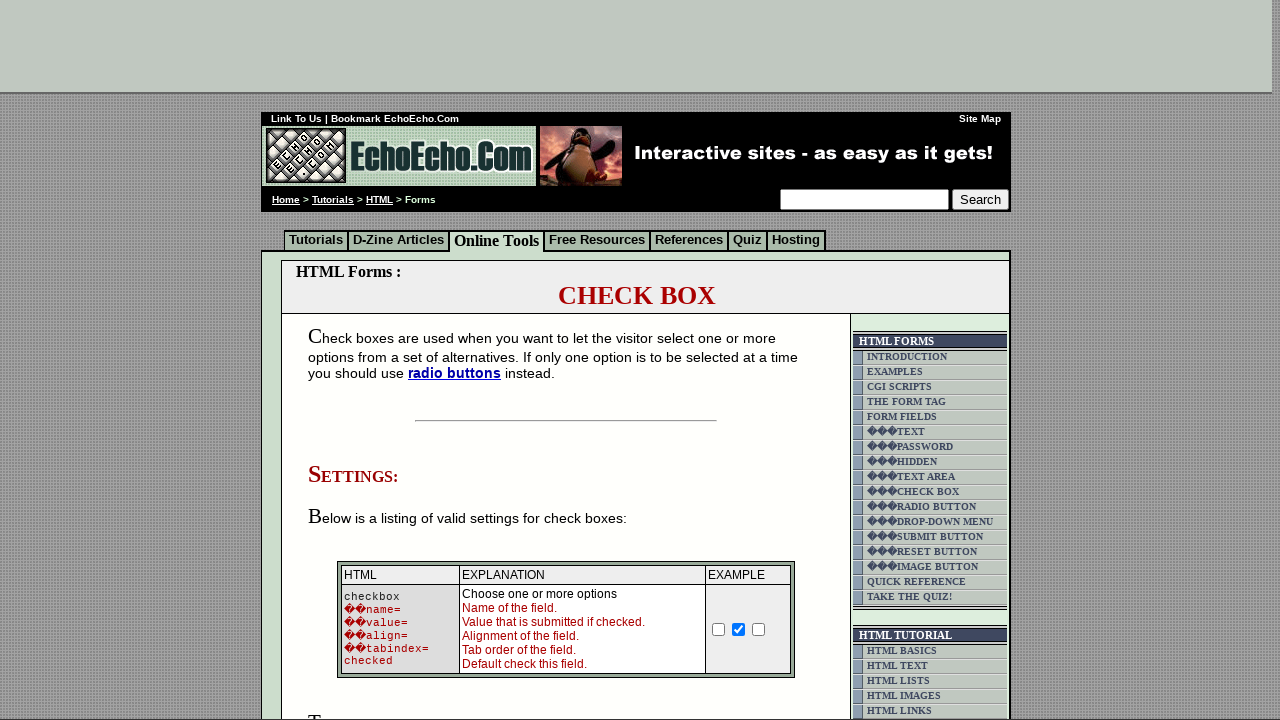

Waited for checkbox form table to load
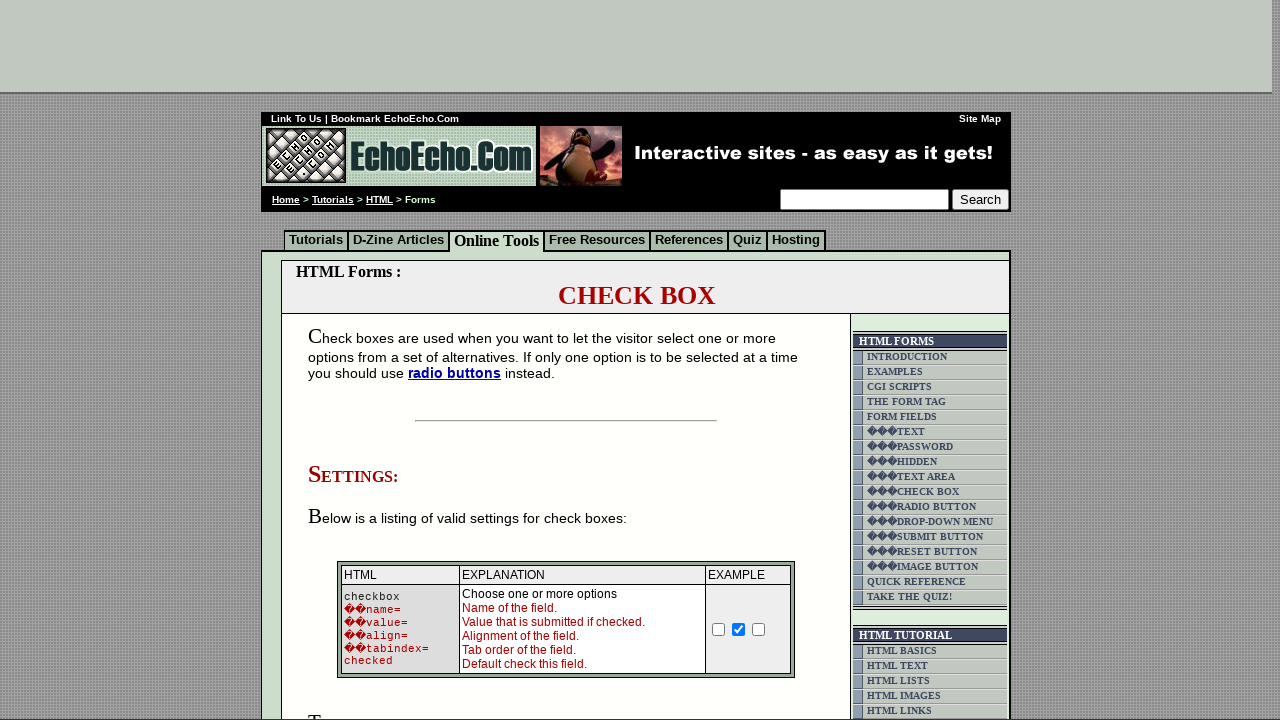

Located the table element containing checkboxes
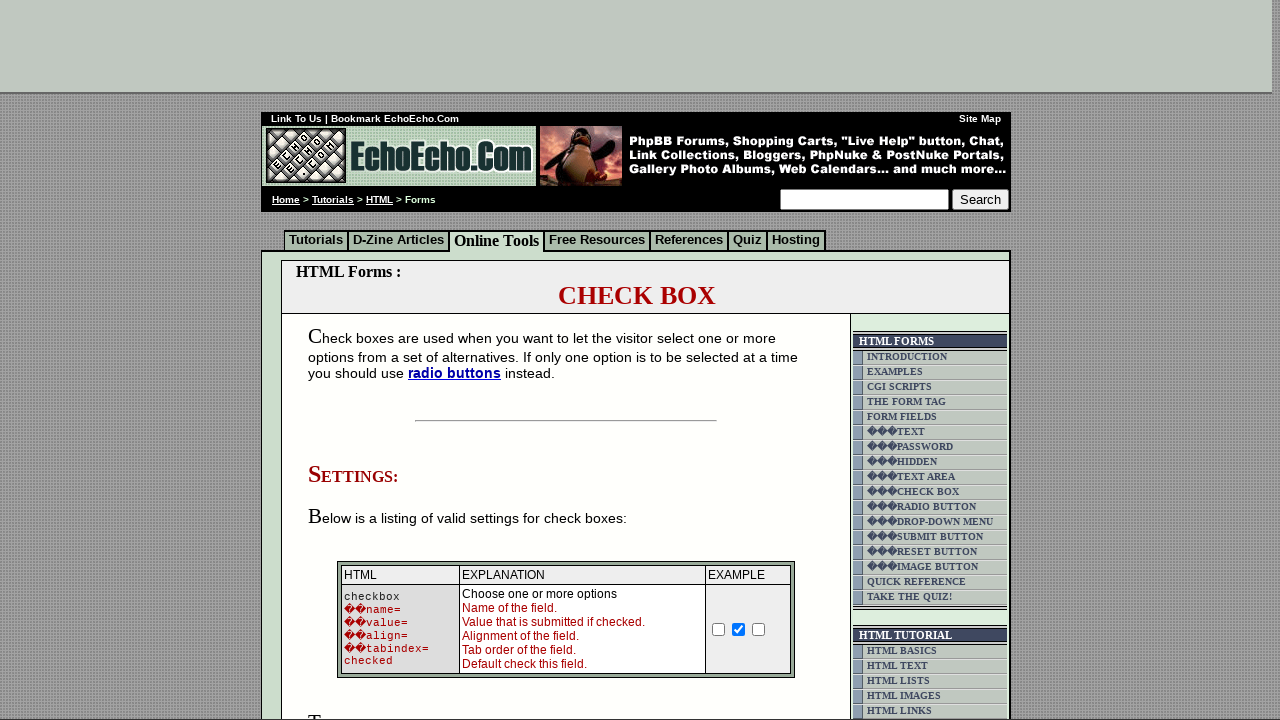

Found all checkbox input elements within the table
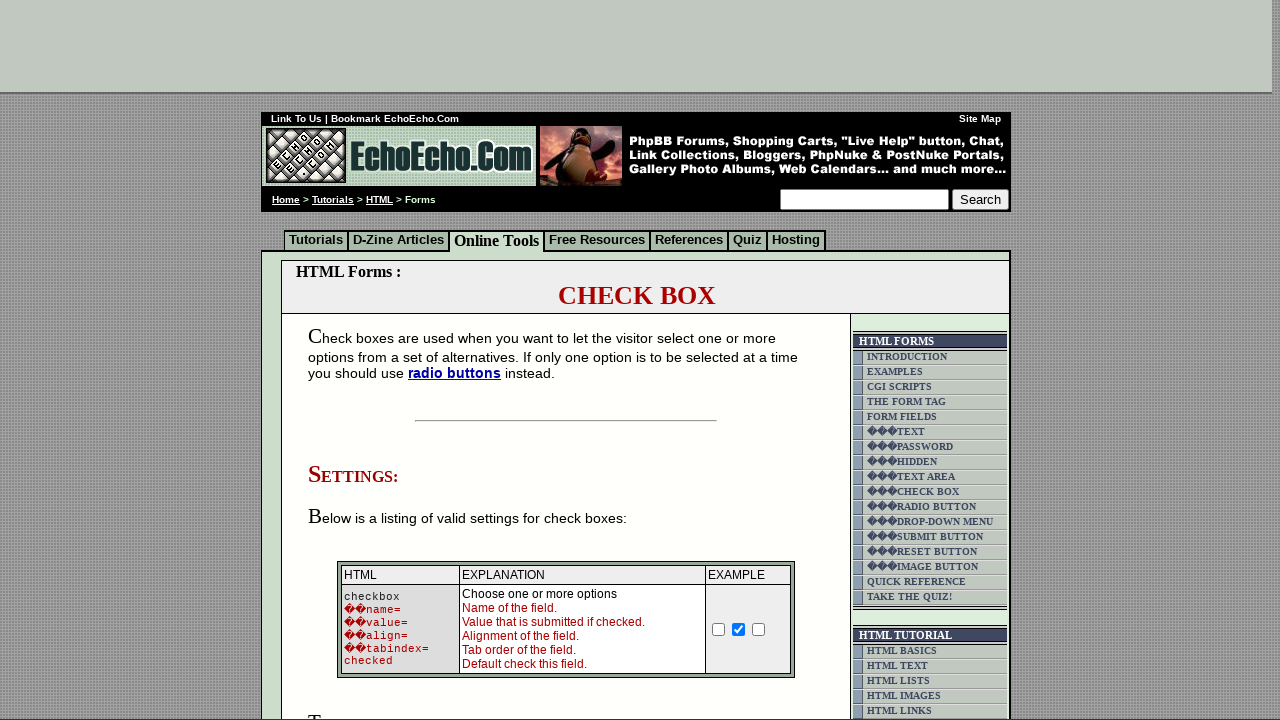

Retrieved total checkbox count: 3
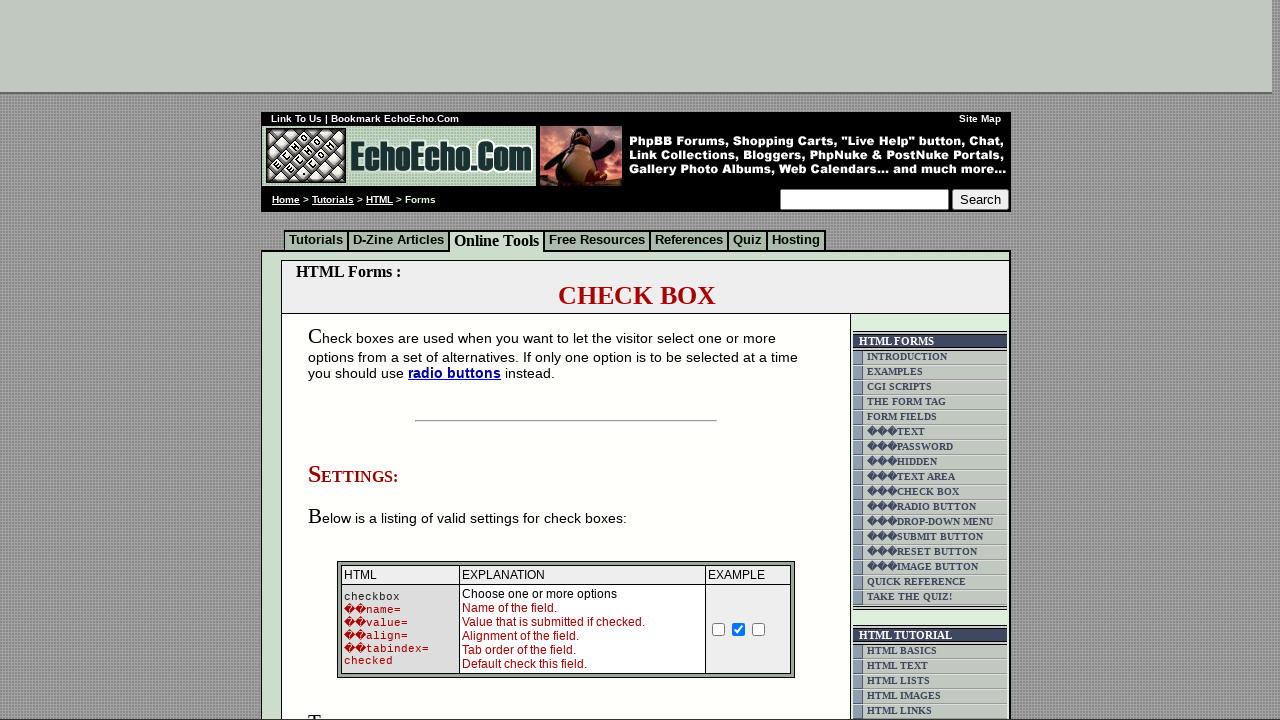

Clicked checkbox 1 of 3 to select it at (354, 360) on xpath=/html/body/div[2]/table[9]/tbody/tr/td[4]/table/tbody/tr/td/div/span/form/
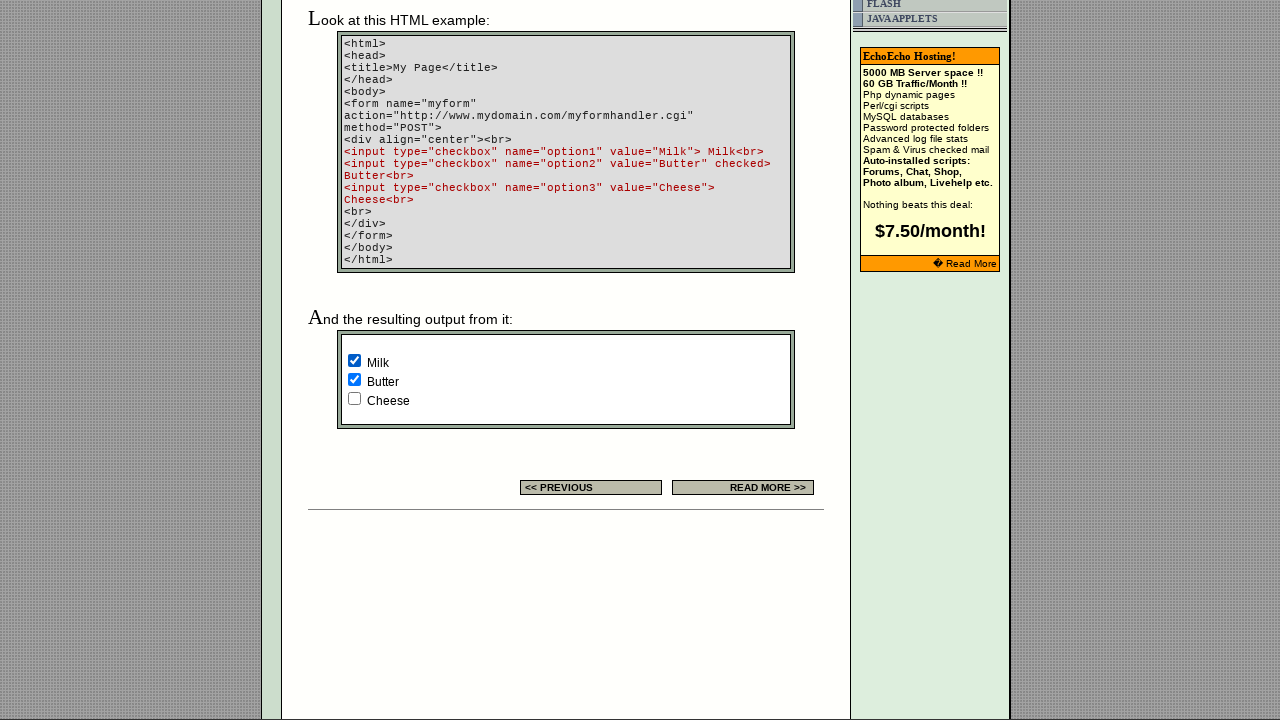

Clicked checkbox 2 of 3 to select it at (354, 380) on xpath=/html/body/div[2]/table[9]/tbody/tr/td[4]/table/tbody/tr/td/div/span/form/
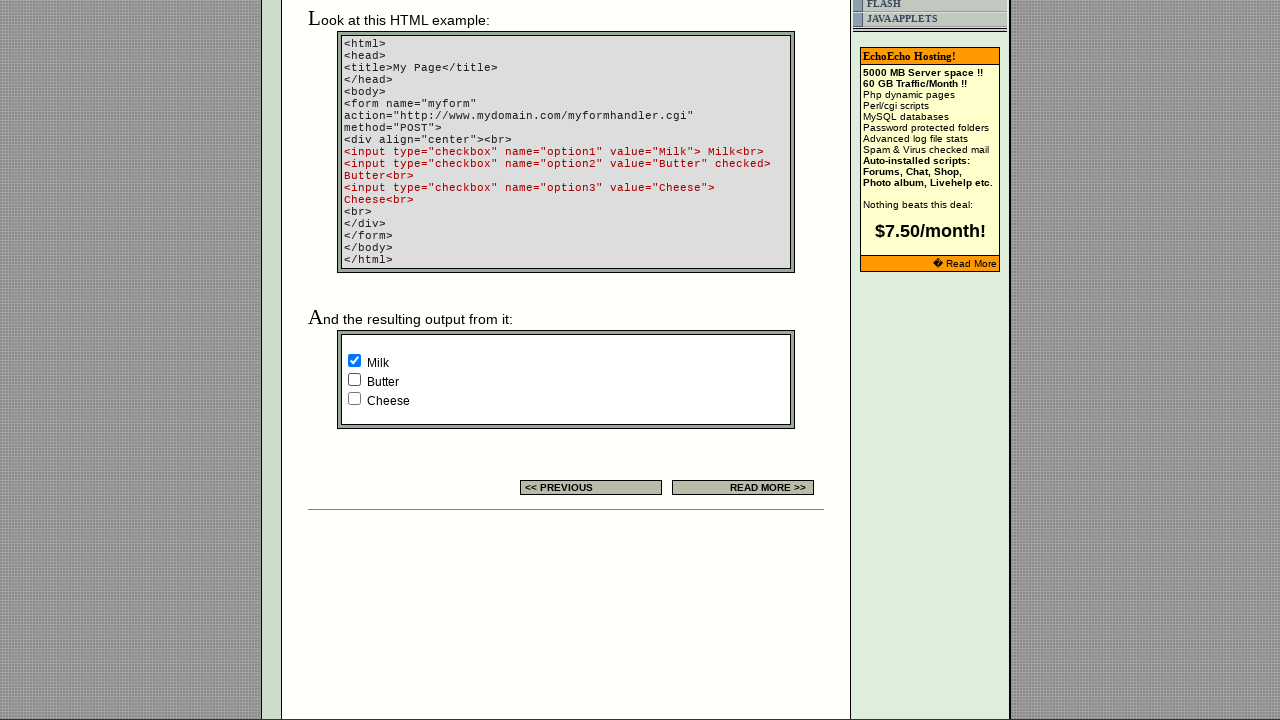

Clicked checkbox 3 of 3 to select it at (354, 398) on xpath=/html/body/div[2]/table[9]/tbody/tr/td[4]/table/tbody/tr/td/div/span/form/
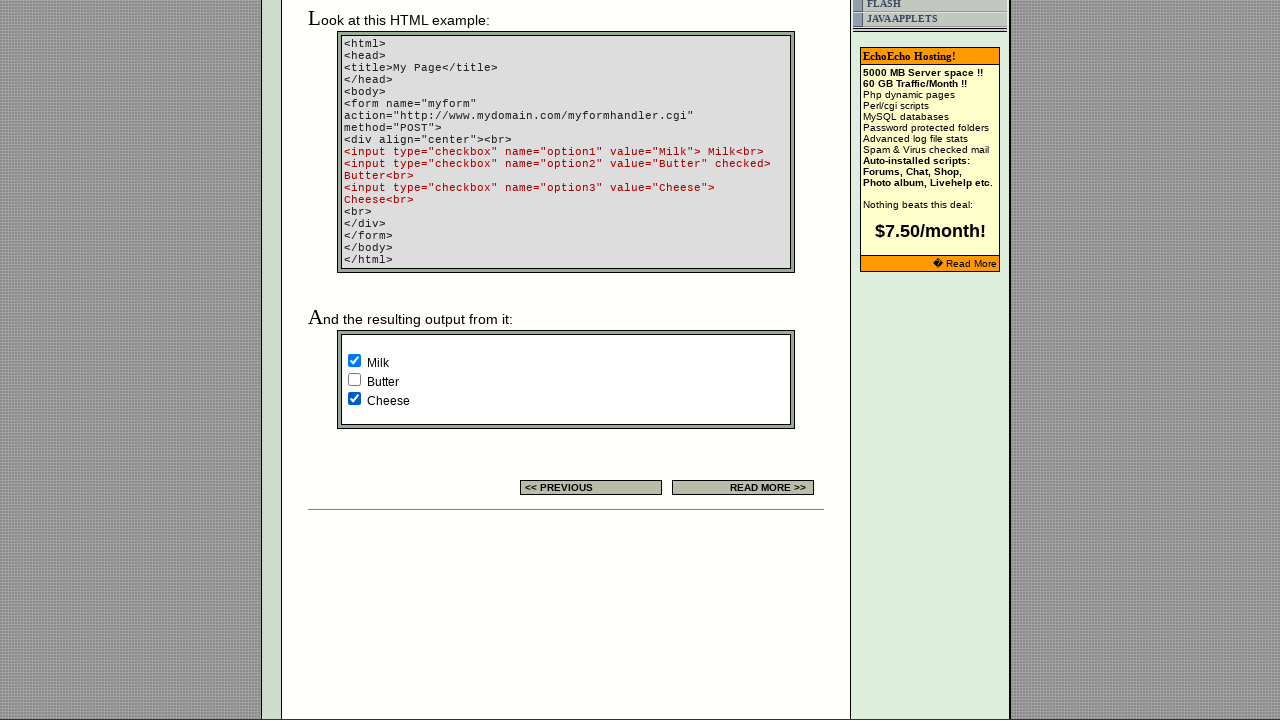

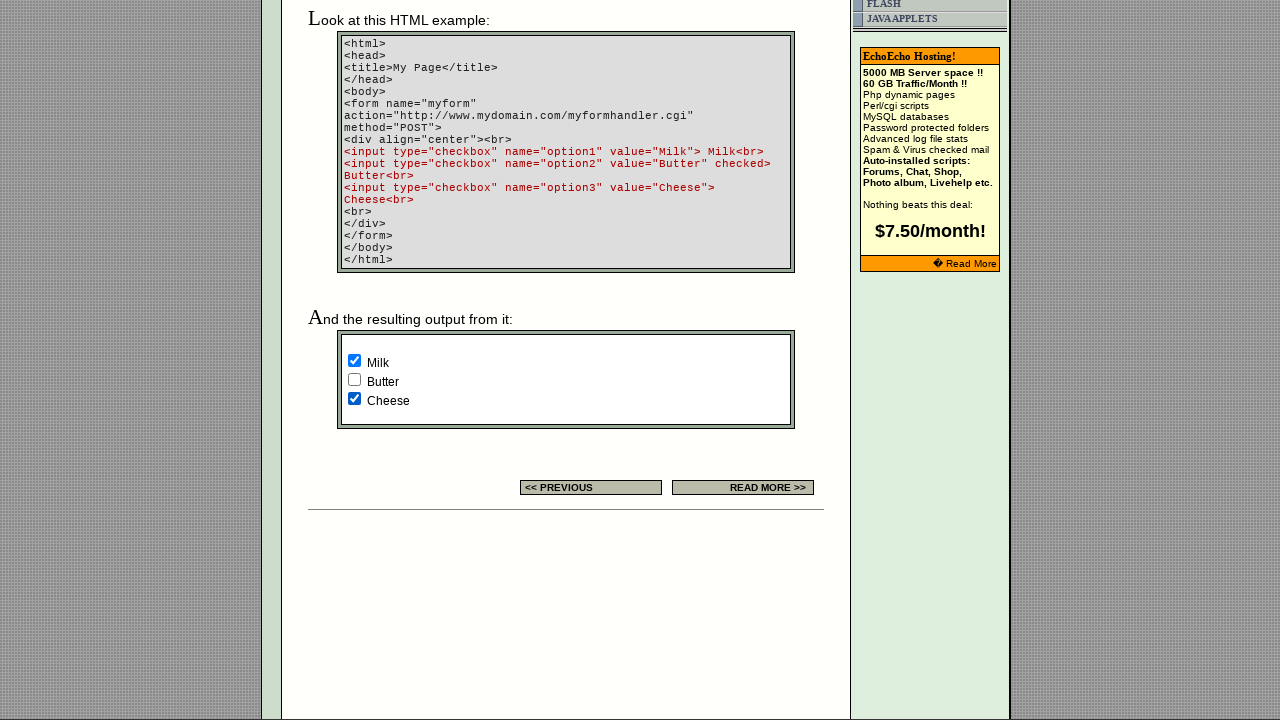